Gets various attributes of a "Go to login page" button element

Starting URL: https://ultimateqa.com/simple-html-elements-for-automation/

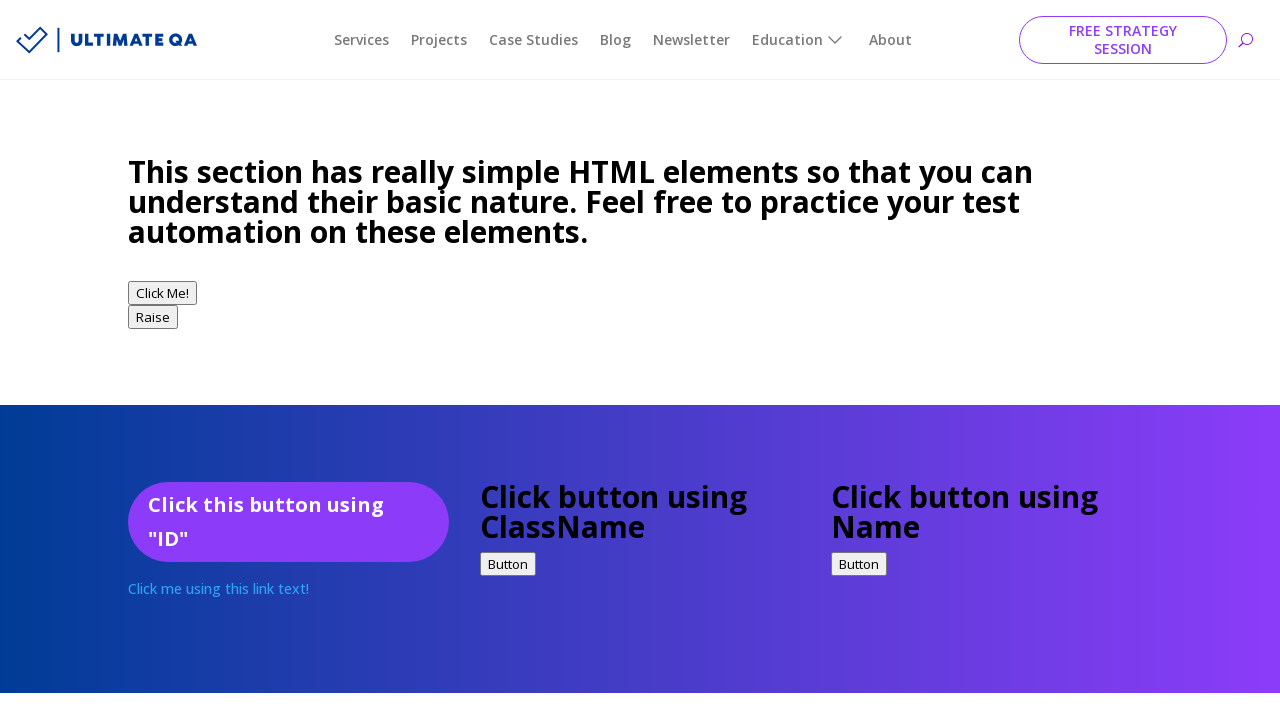

Navigated to Ultimate QA simple HTML elements page
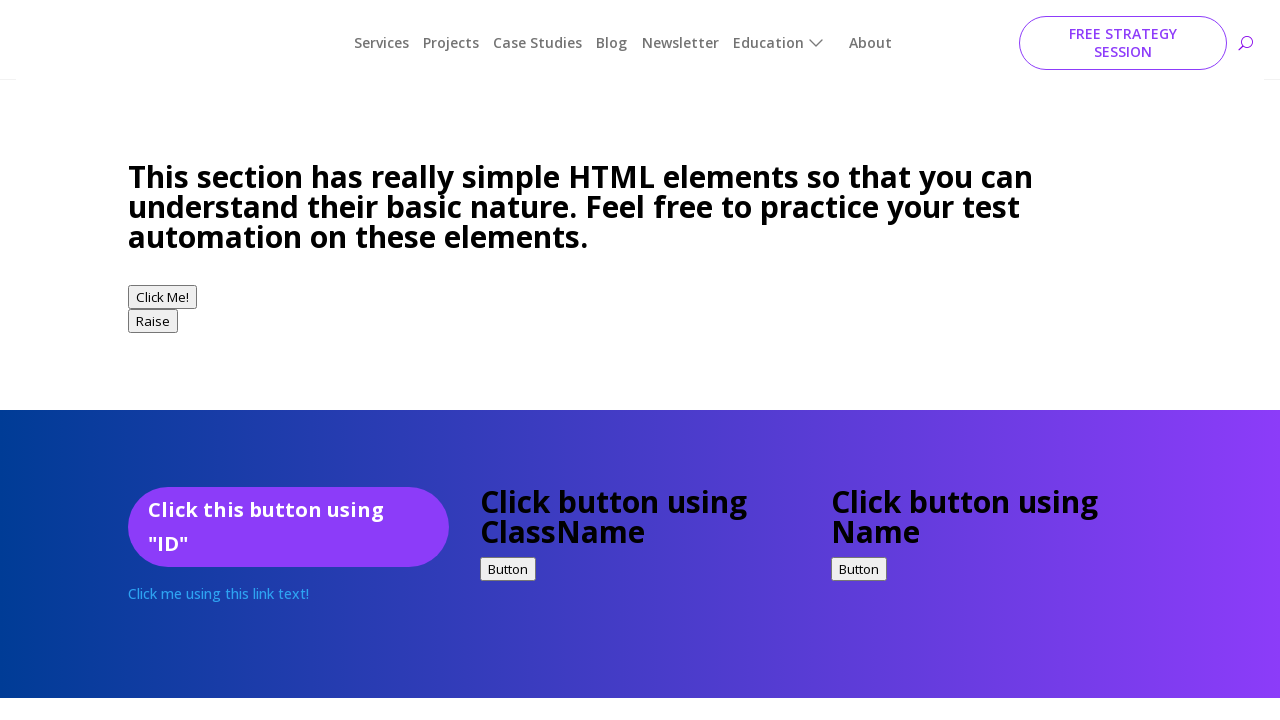

Located 'Go to login page' button element
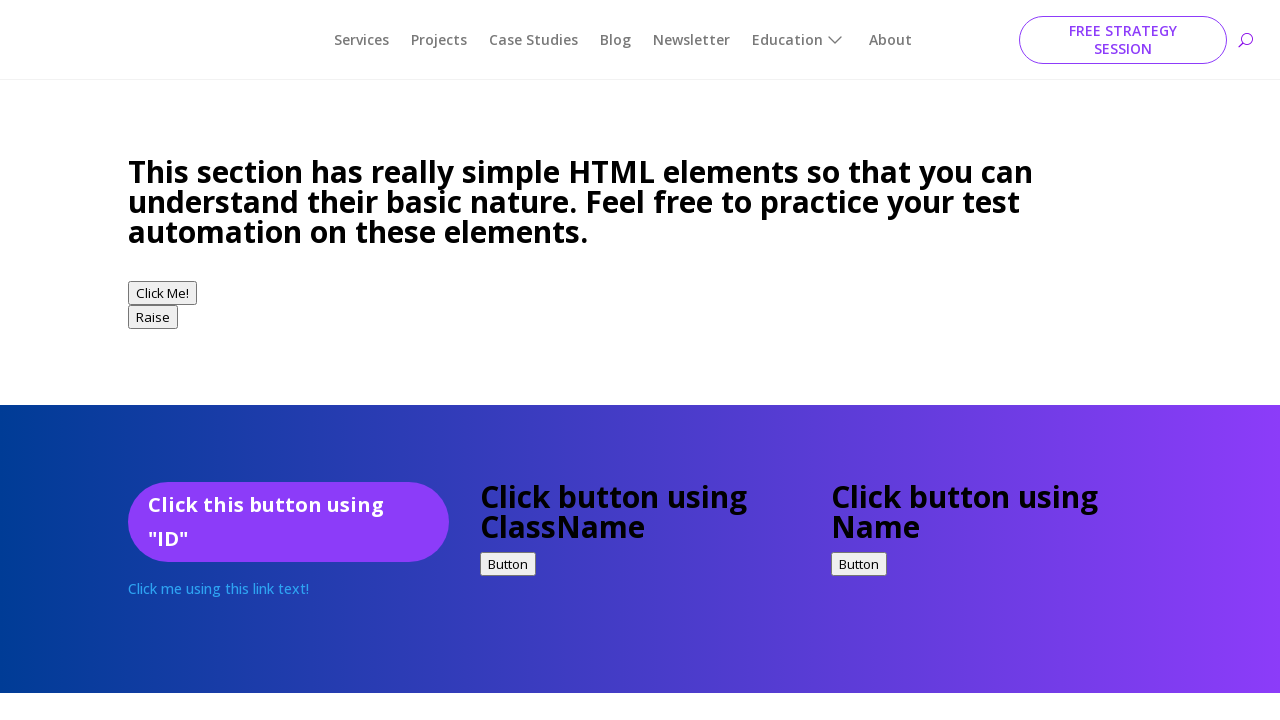

Retrieved tag name: A
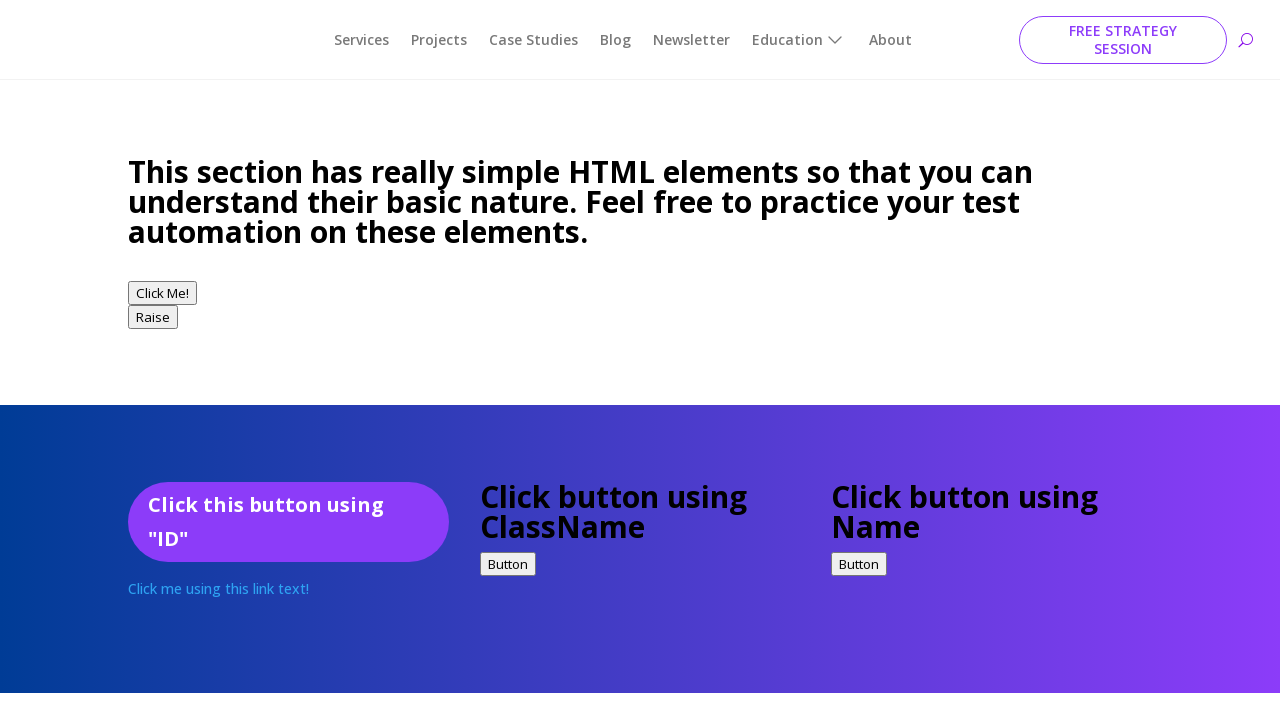

Retrieved bounding box dimensions: {'x': 886.046875, 'y': 948.9375, 'width': 211, 'height': 46}
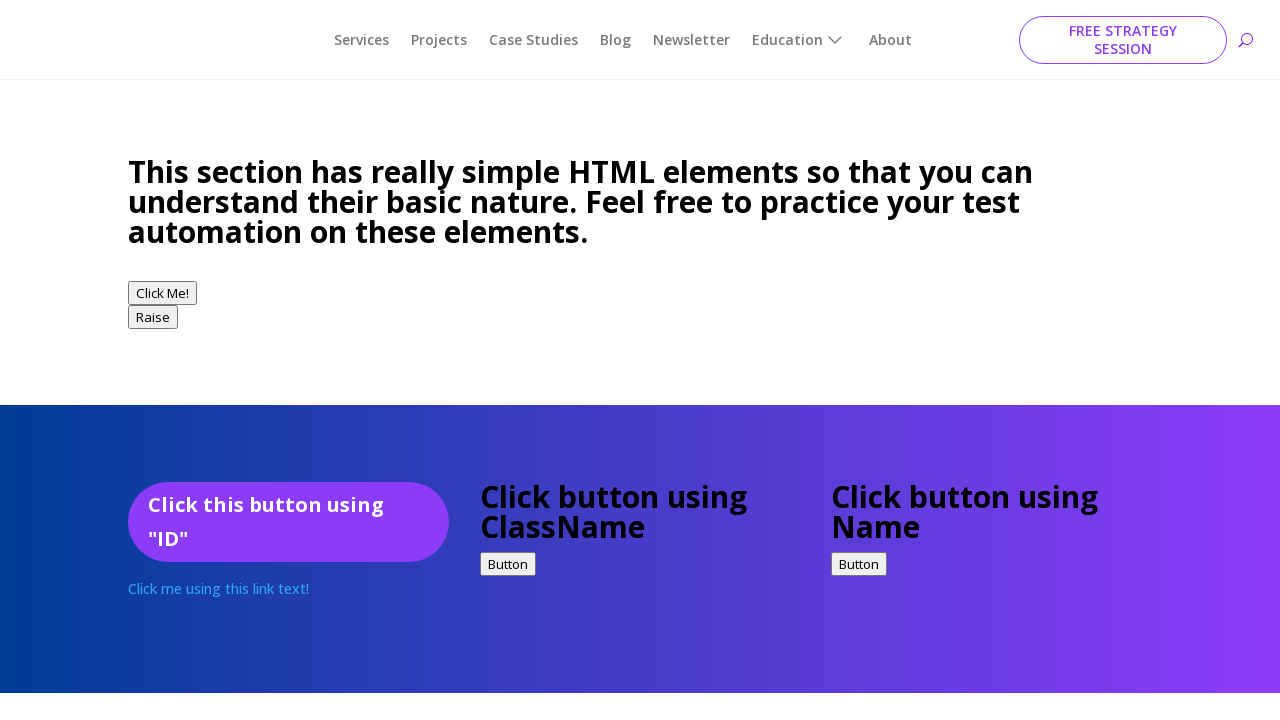

Retrieved aria-role attribute: None
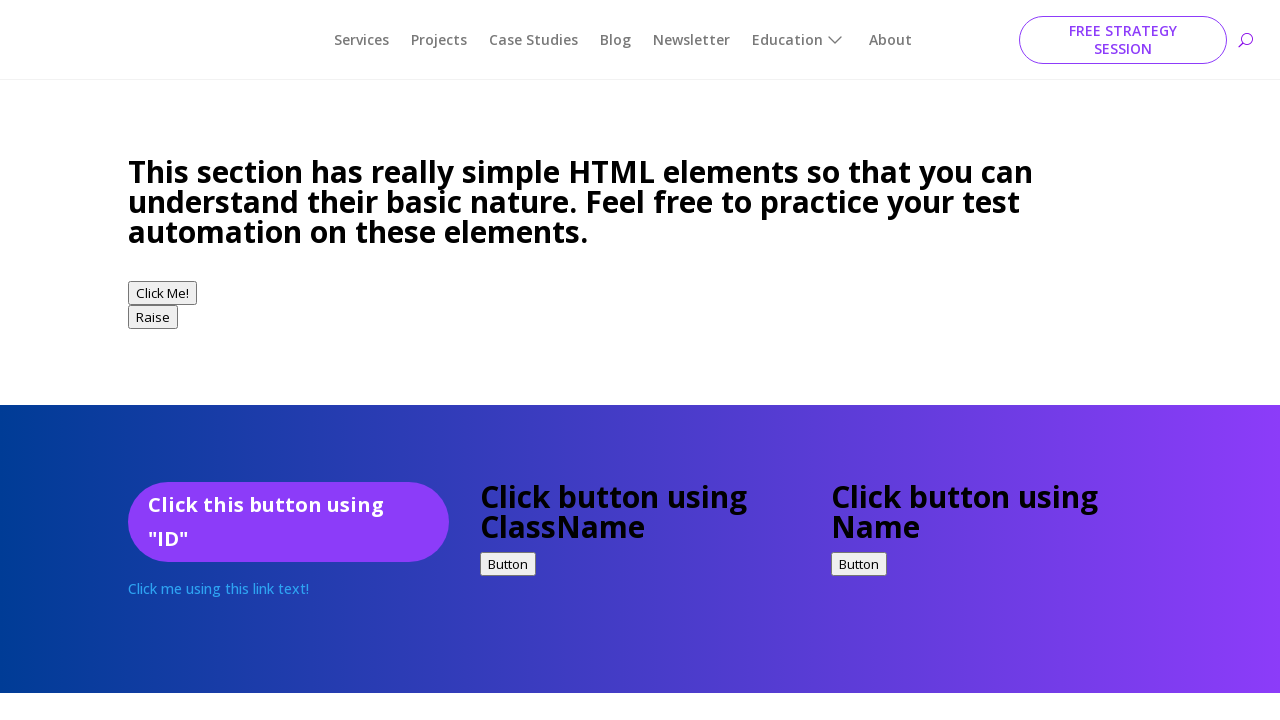

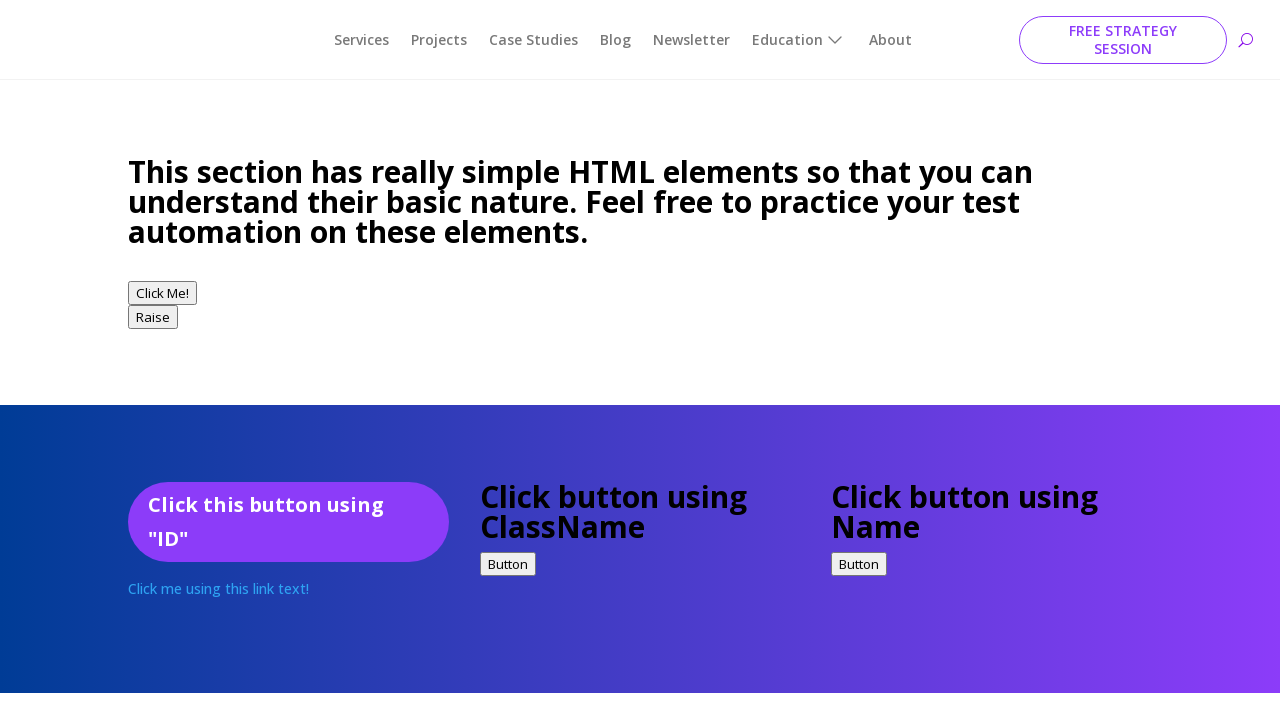